Tests radio button functionality on a demo page by selecting various radio buttons including gender options and age group selection.

Starting URL: https://syntaxprojects.com/basic-radiobutton-demo.php

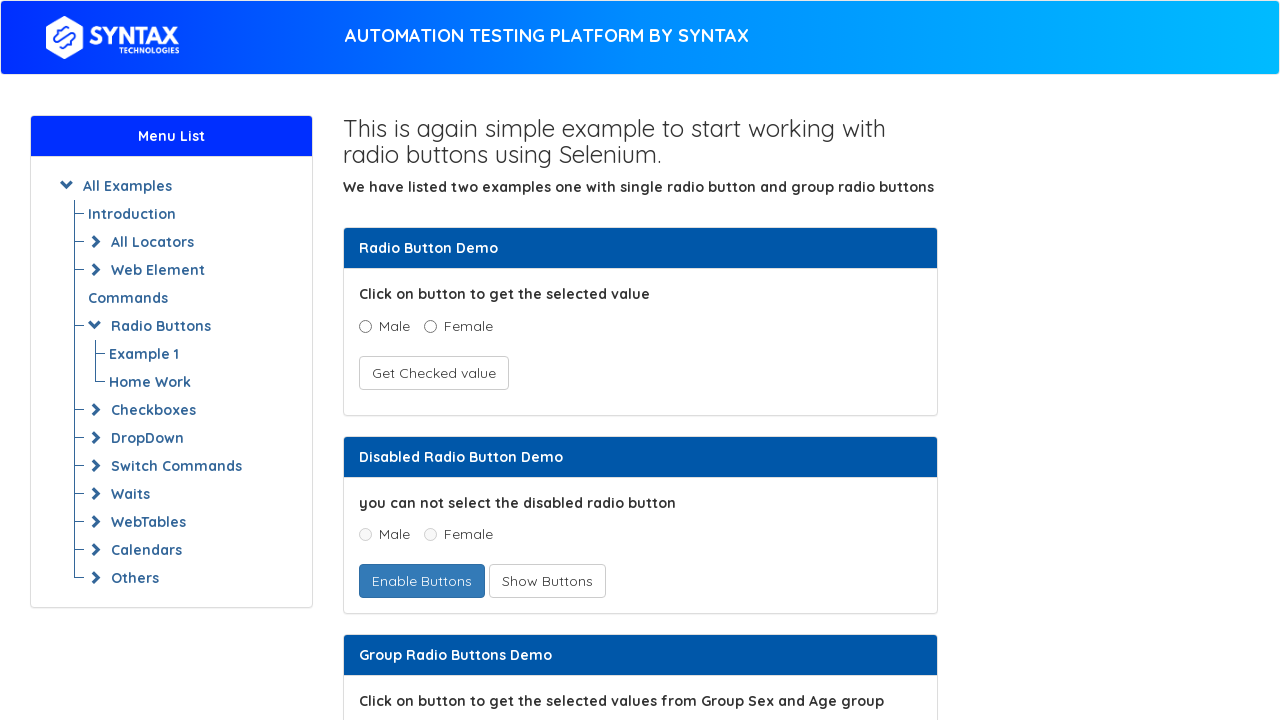

Clicked Female radio button at (430, 326) on input[value='Female']
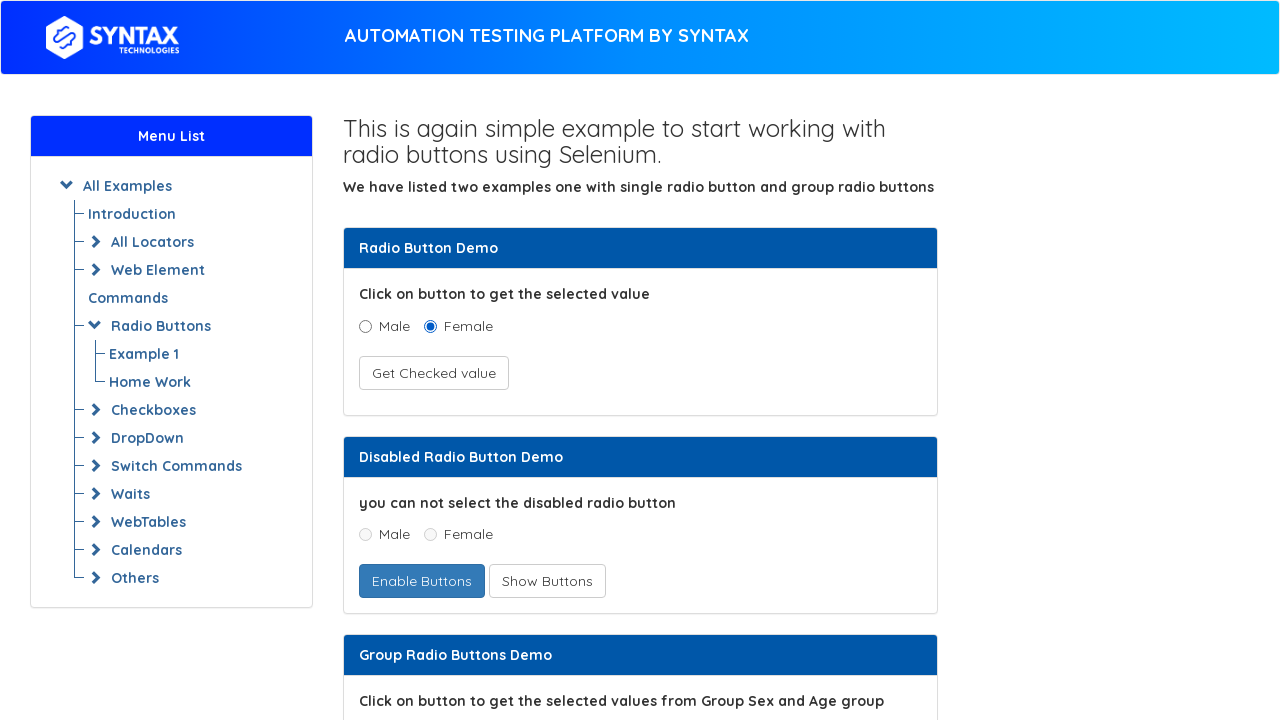

Clicked enable button at (422, 581) on button#enabledradio
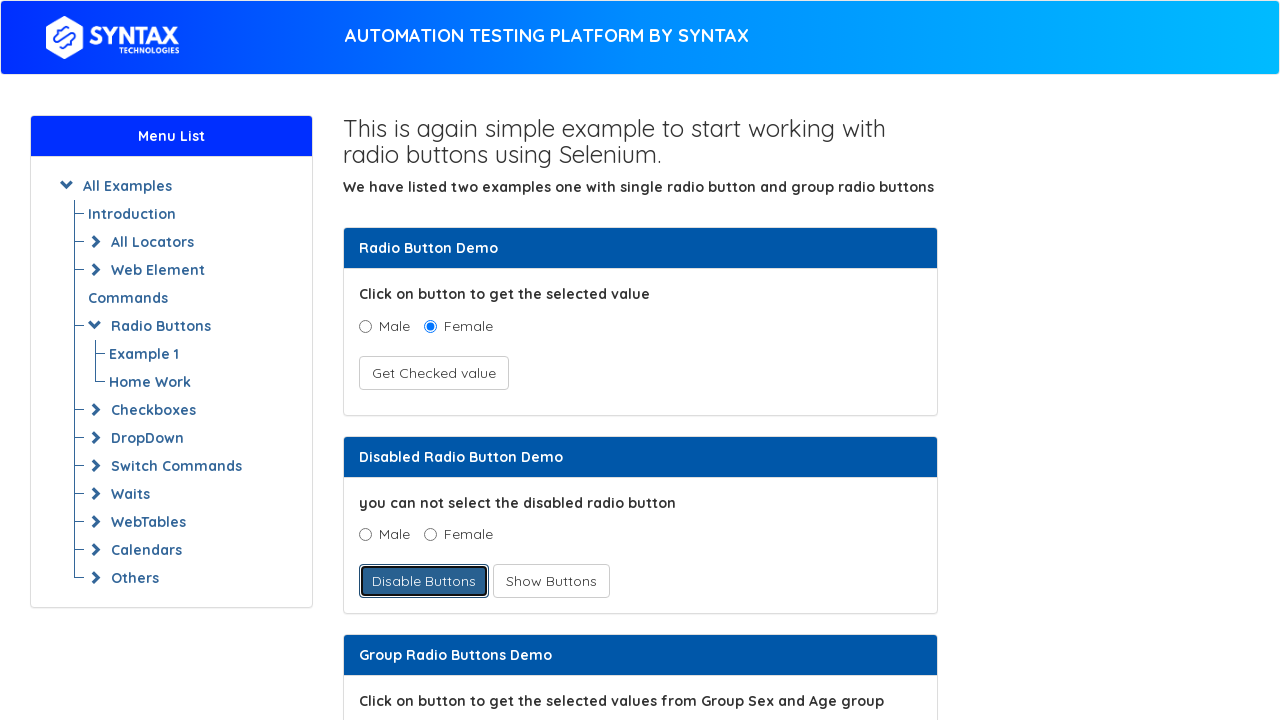

Clicked gender-male radio button at (365, 535) on input[value='gender-male']
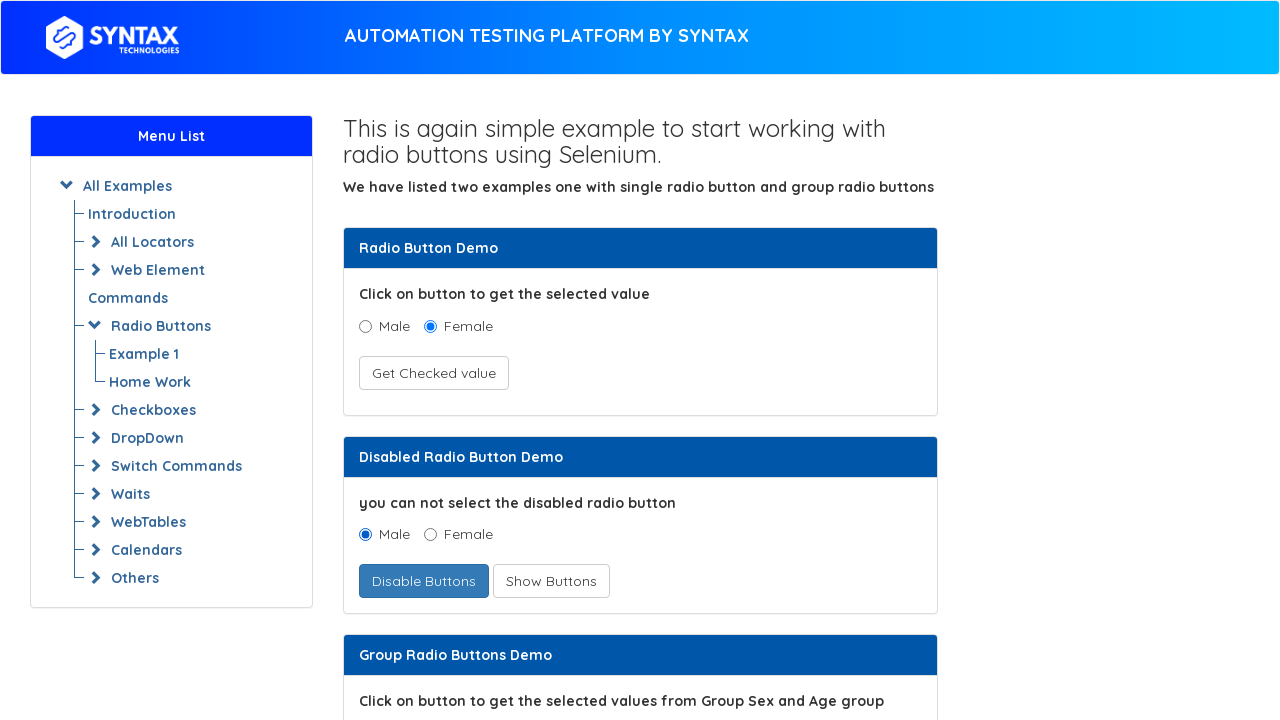

Clicked Male radio button with name='gender' at (365, 360) on input[type='radio'][value='Male'][name='gender']
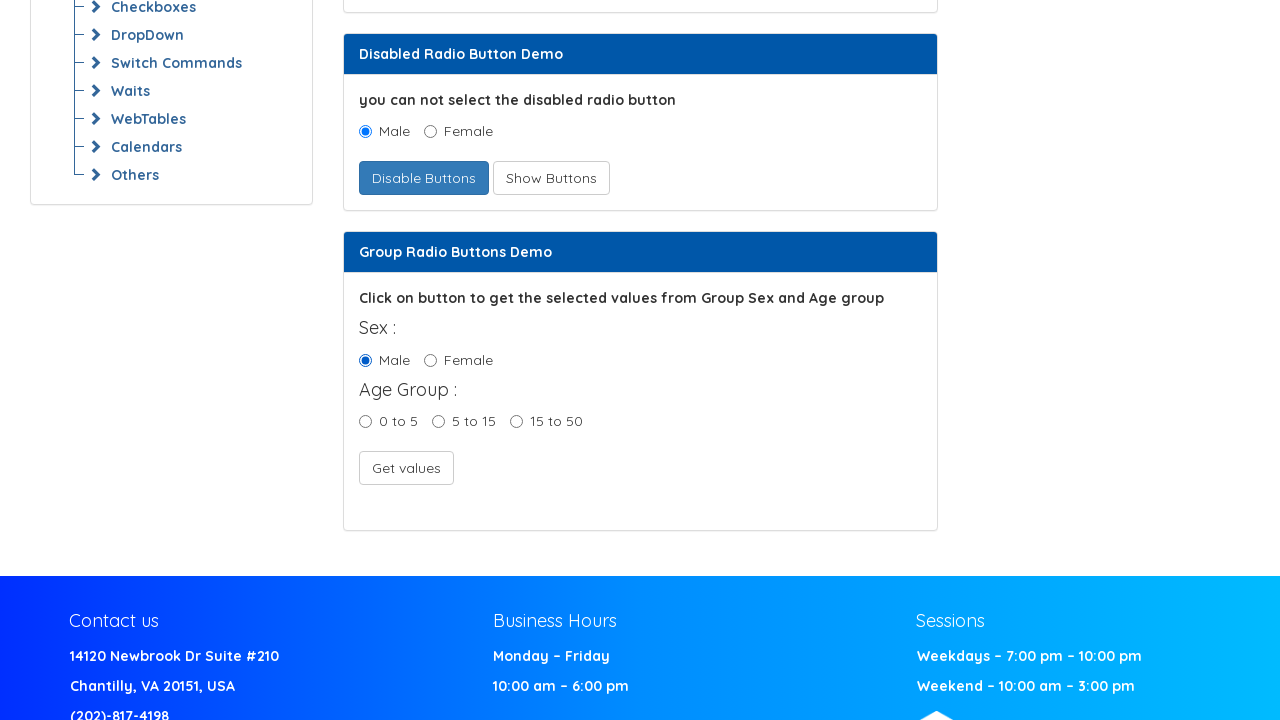

Selected age group '15 - 50' at (516, 421) on input[name='ageGroup'][value='15 - 50']
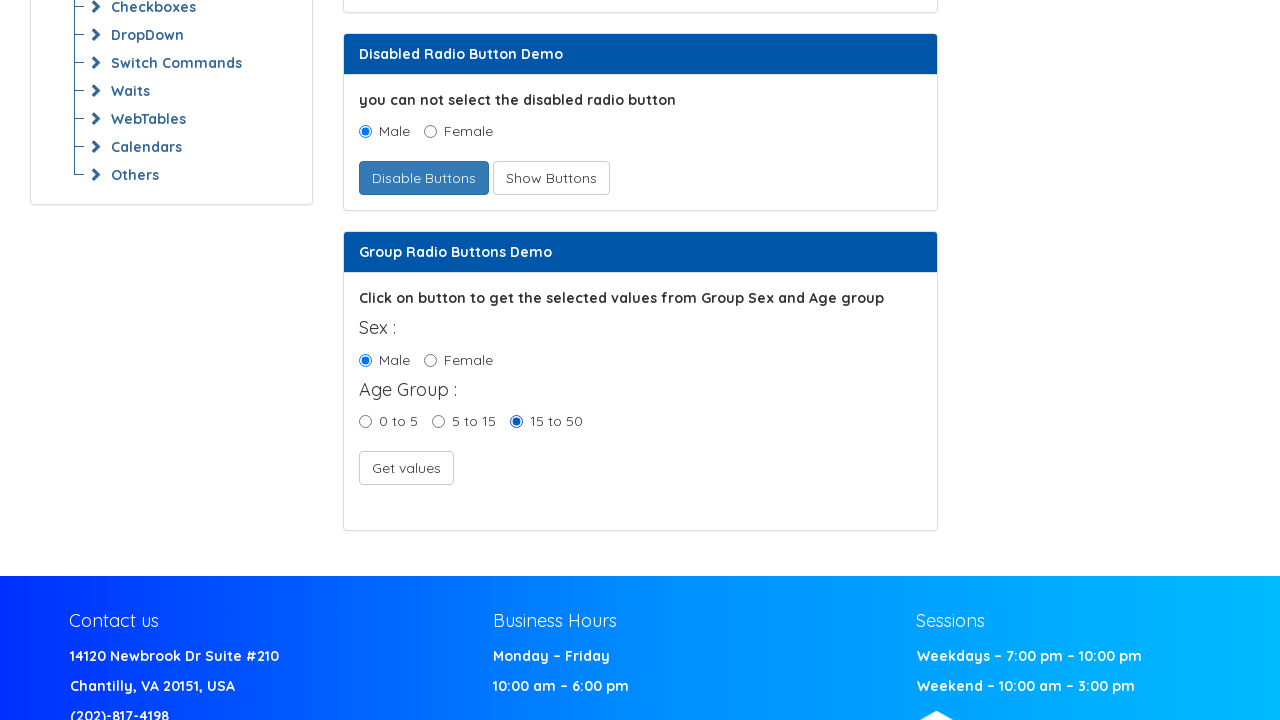

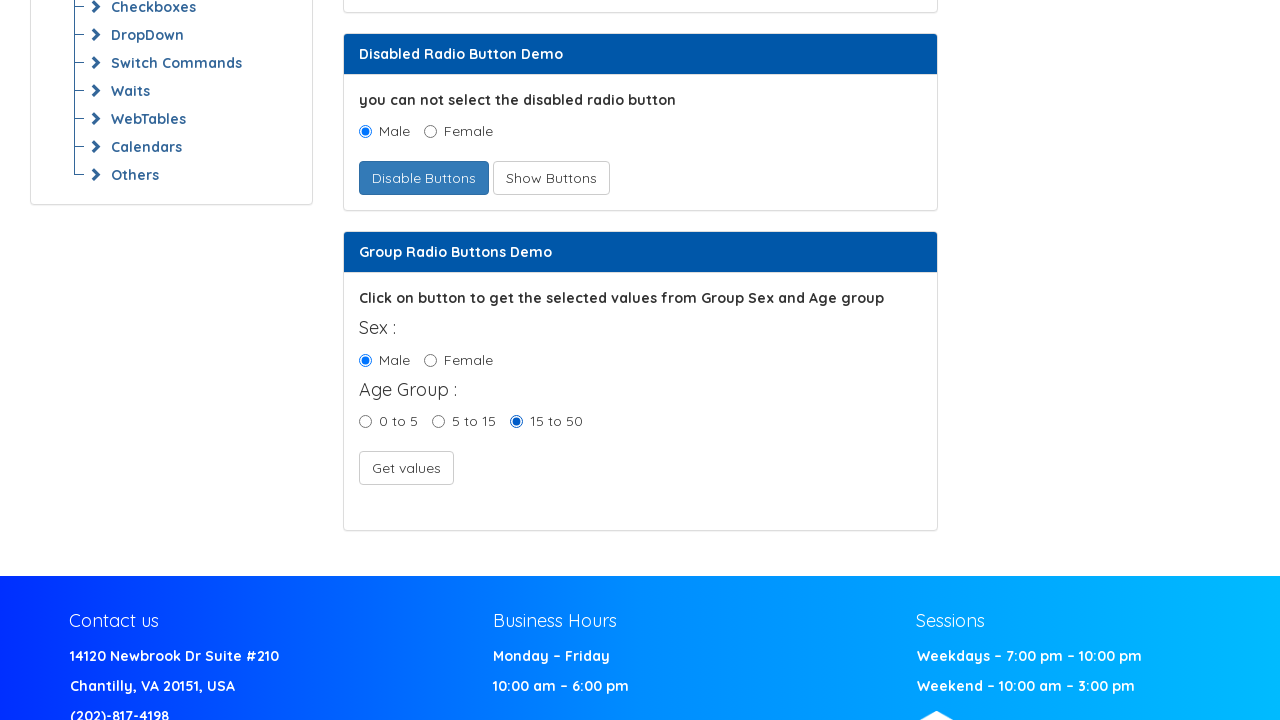